Tests double-click functionality on an element and verifies the status message updates correctly

Starting URL: https://www.selenium.dev/selenium/web/mouse_interaction.html

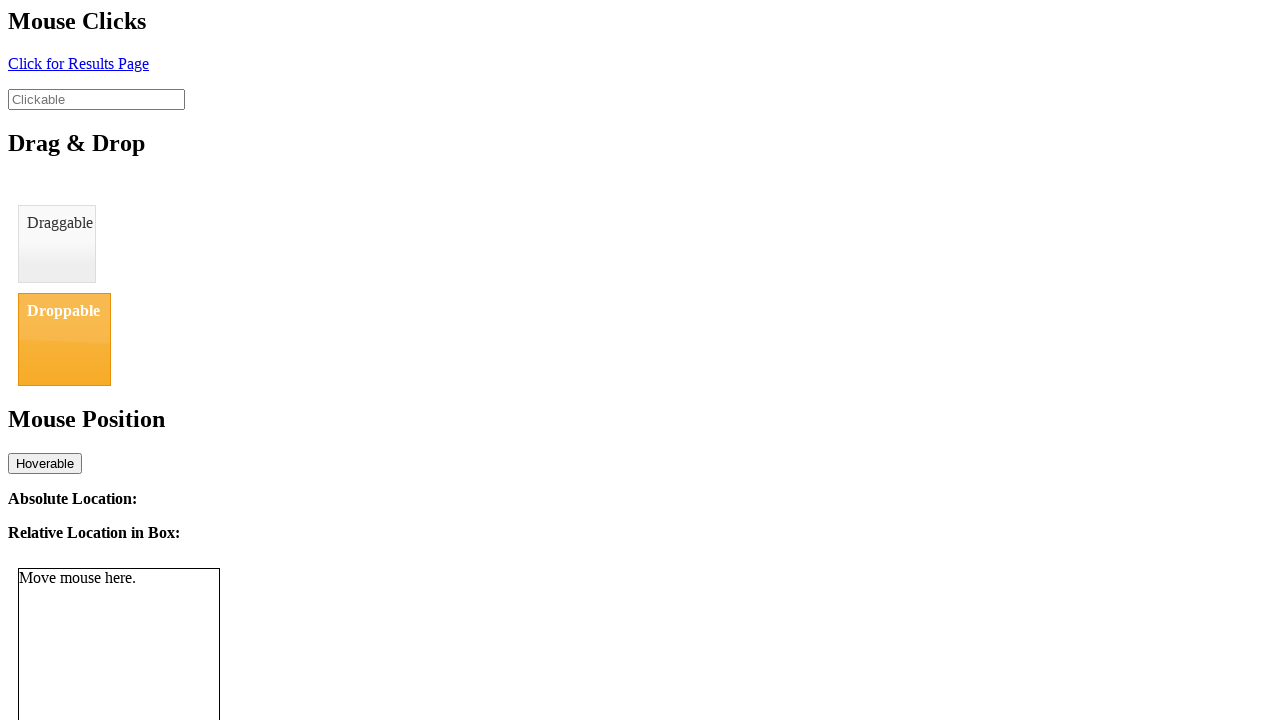

Navigated to mouse interaction test page
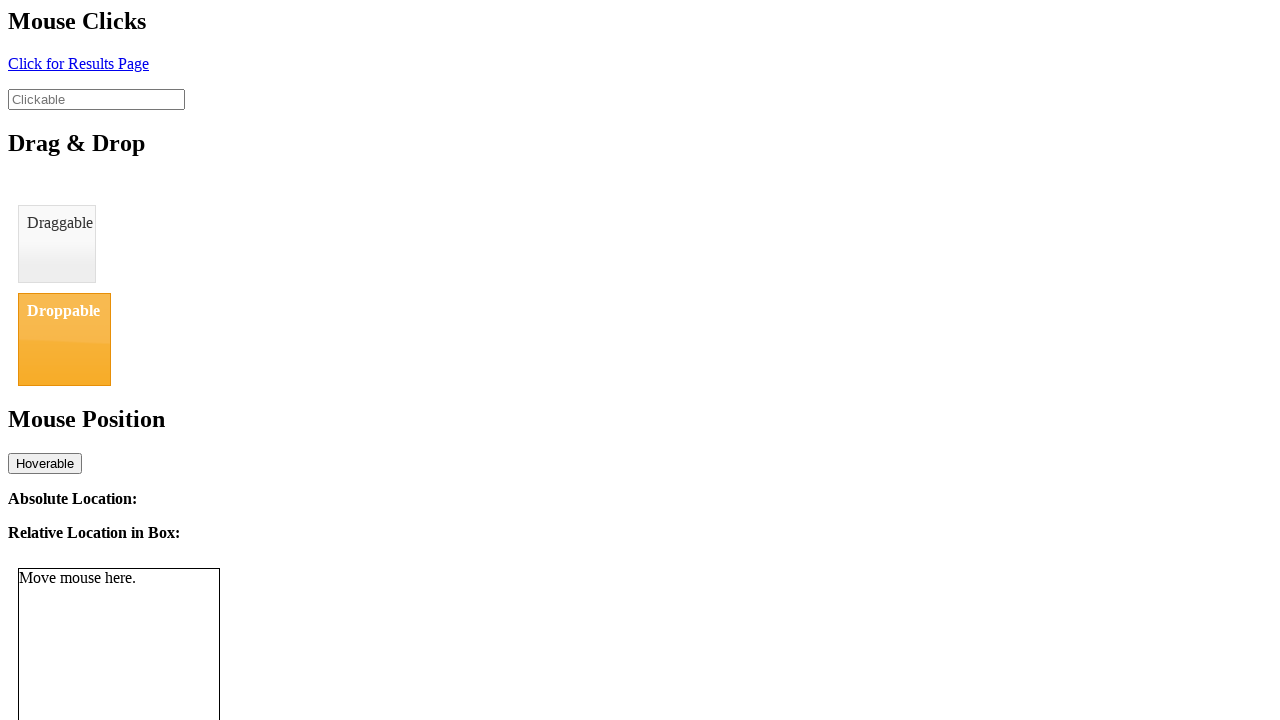

Located clickable element with ID 'clickable'
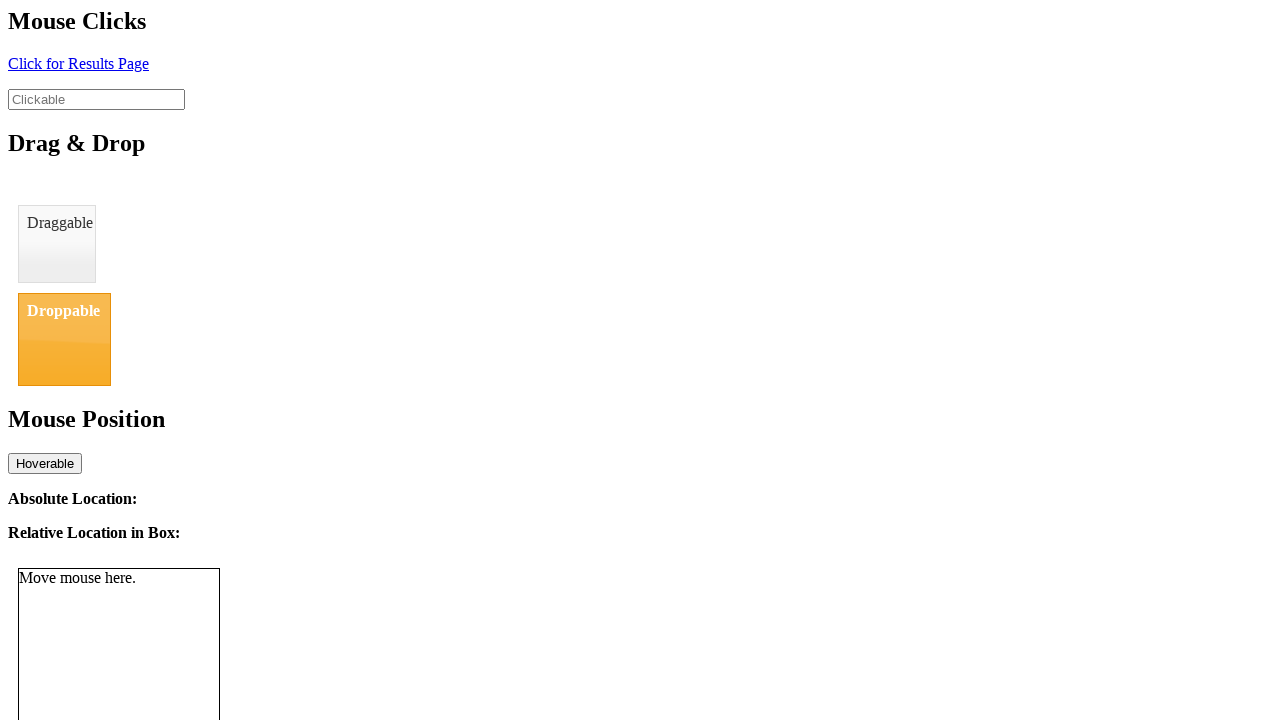

Double-clicked on the clickable element at (96, 99) on #clickable
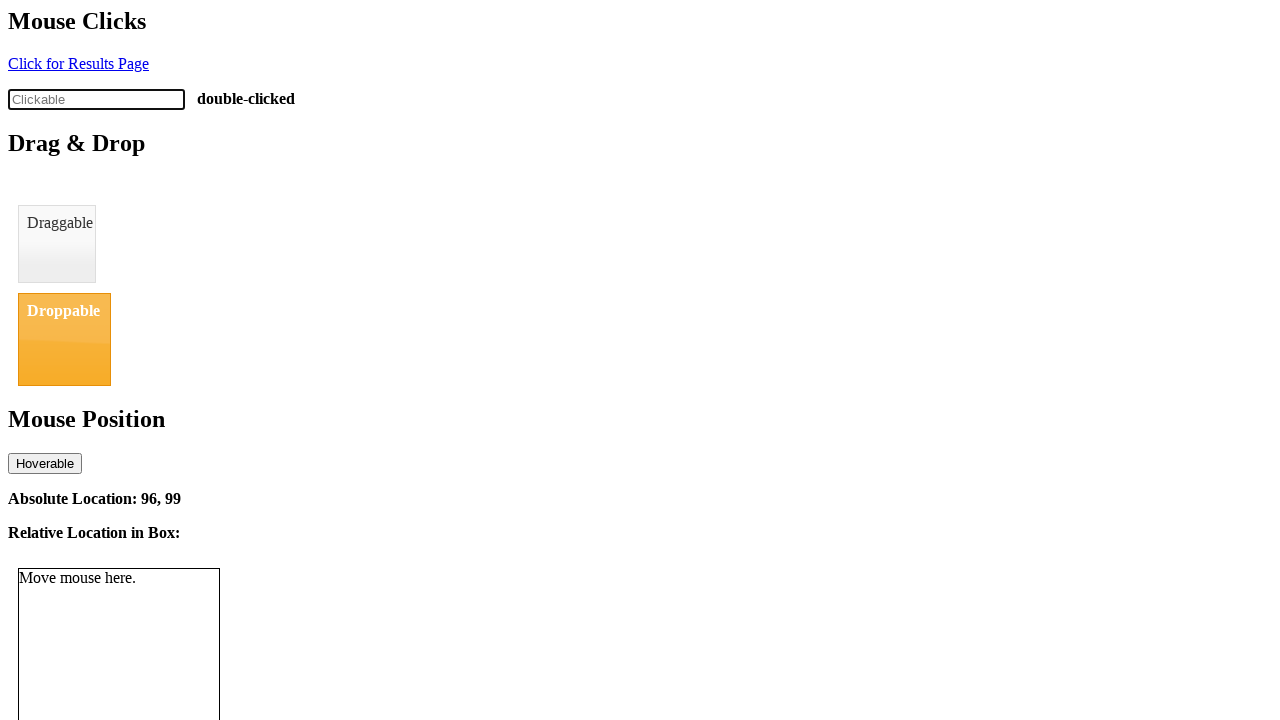

Retrieved status text from click-status element
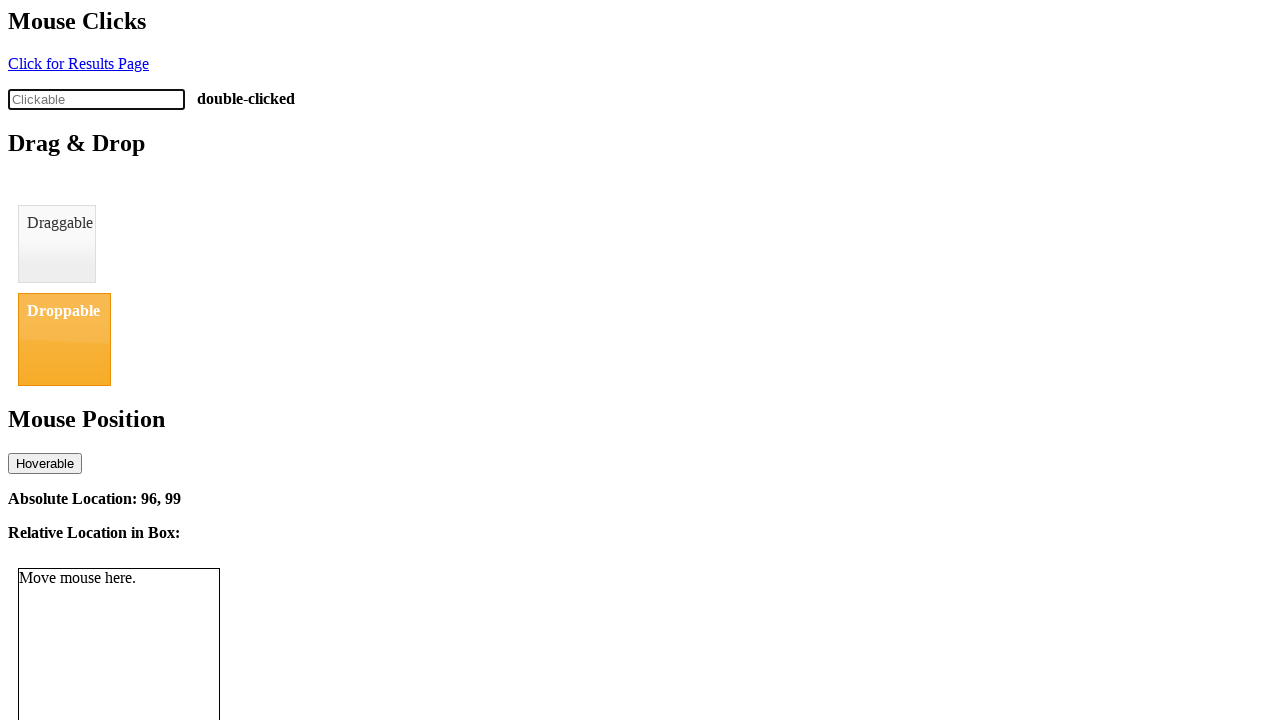

Verified status text is 'double-clicked'
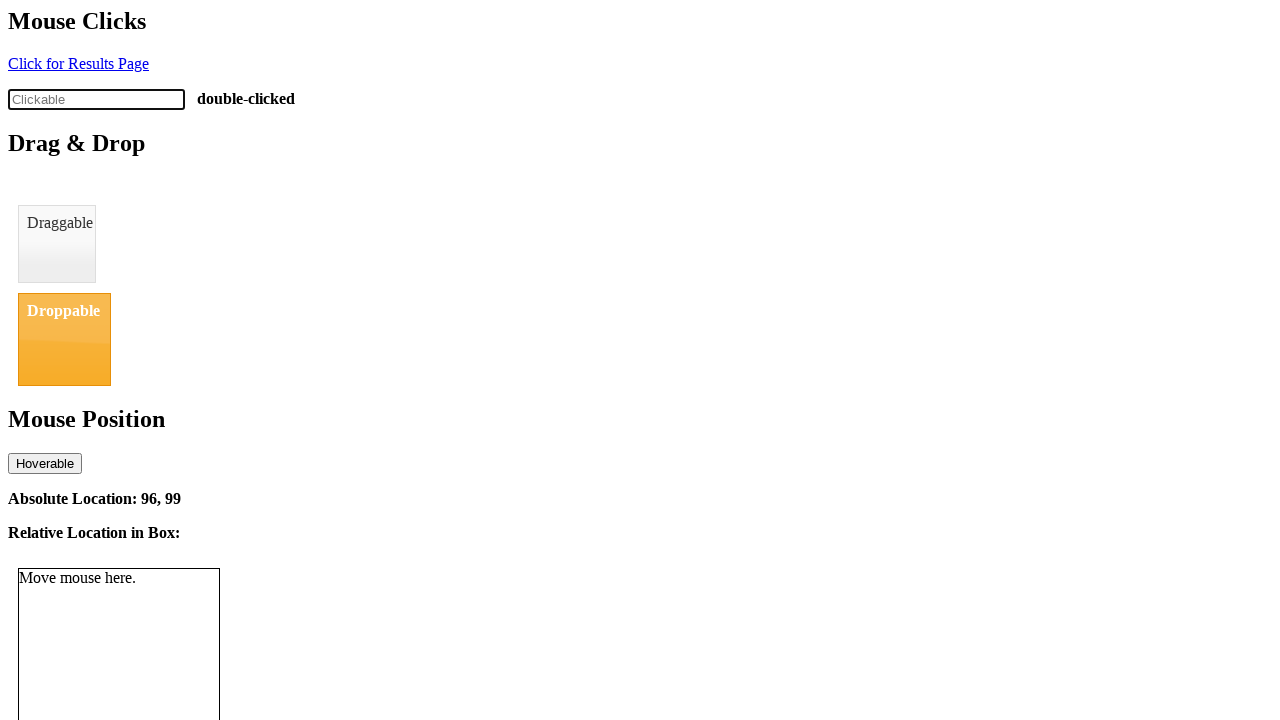

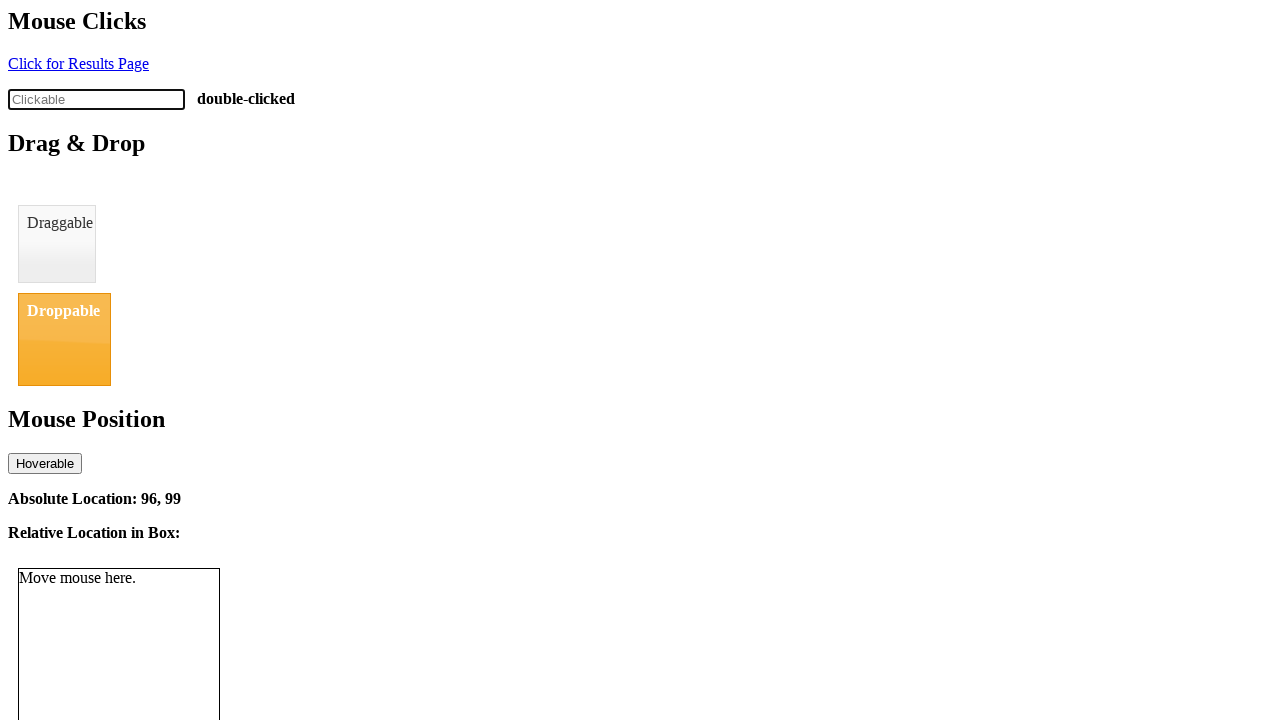